Tests mouse hover interactions by moving the cursor over different elements and verifying the input field updates accordingly

Starting URL: http://sahitest.com/demo/mouseover.htm

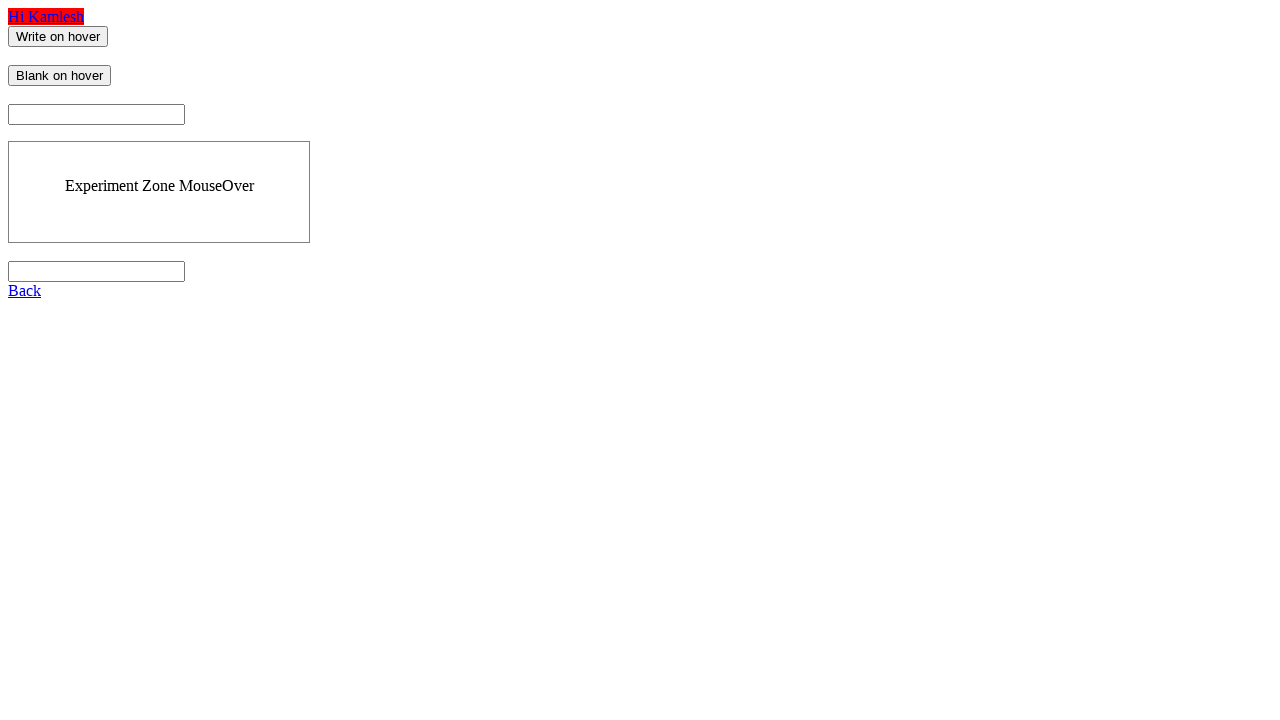

Located 'Write on hover' button element
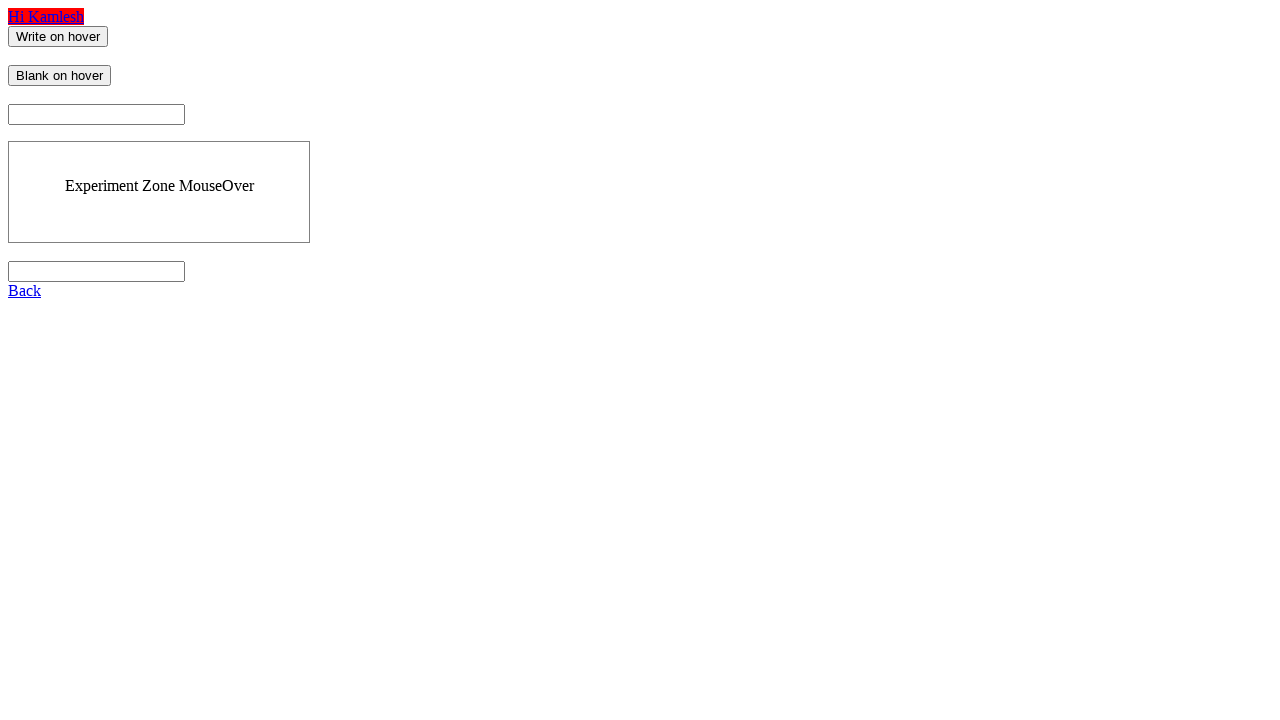

Located 'Blank on hover' button element
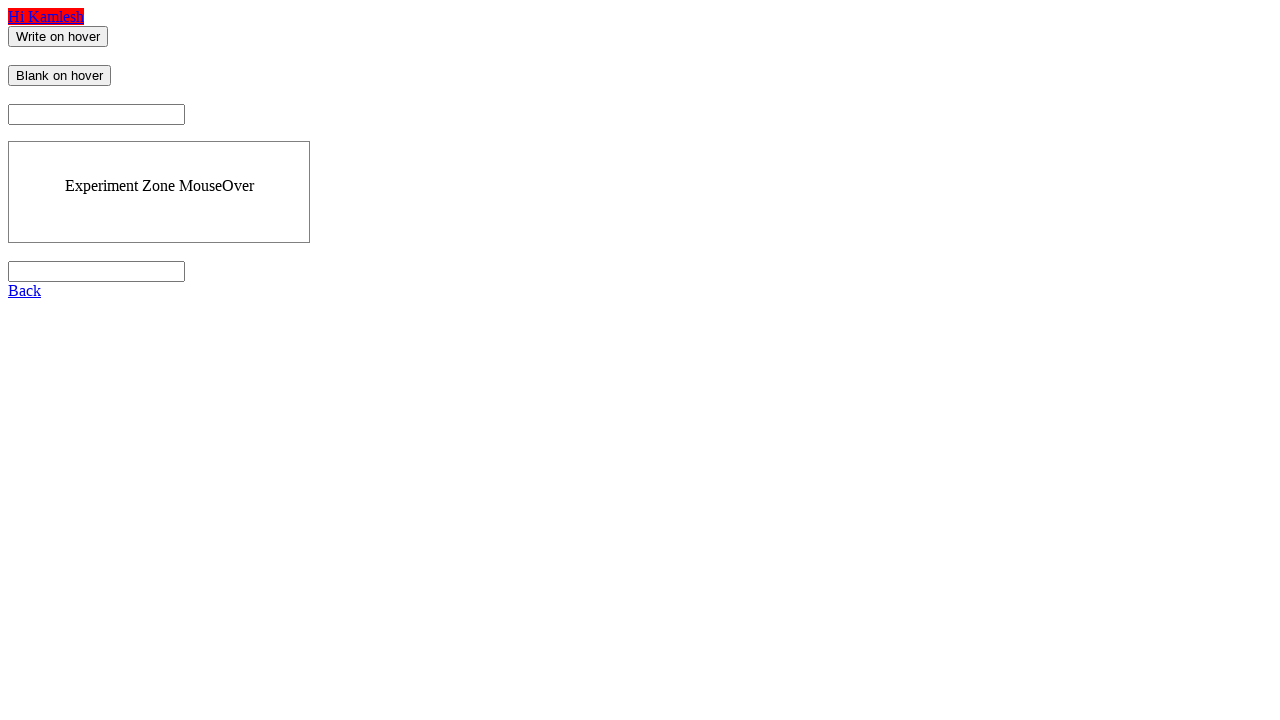

Located result input field
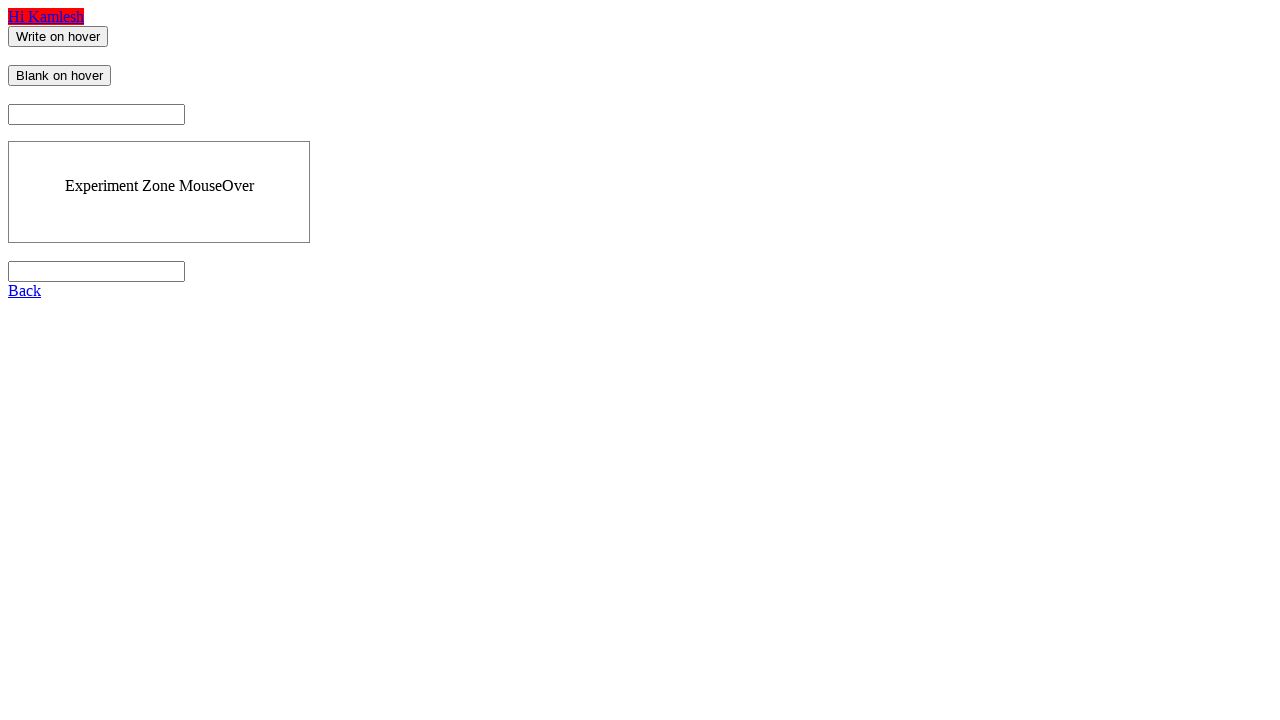

Hovered over 'Write on hover' button at (58, 36) on xpath=//input[@value="Write on hover"]
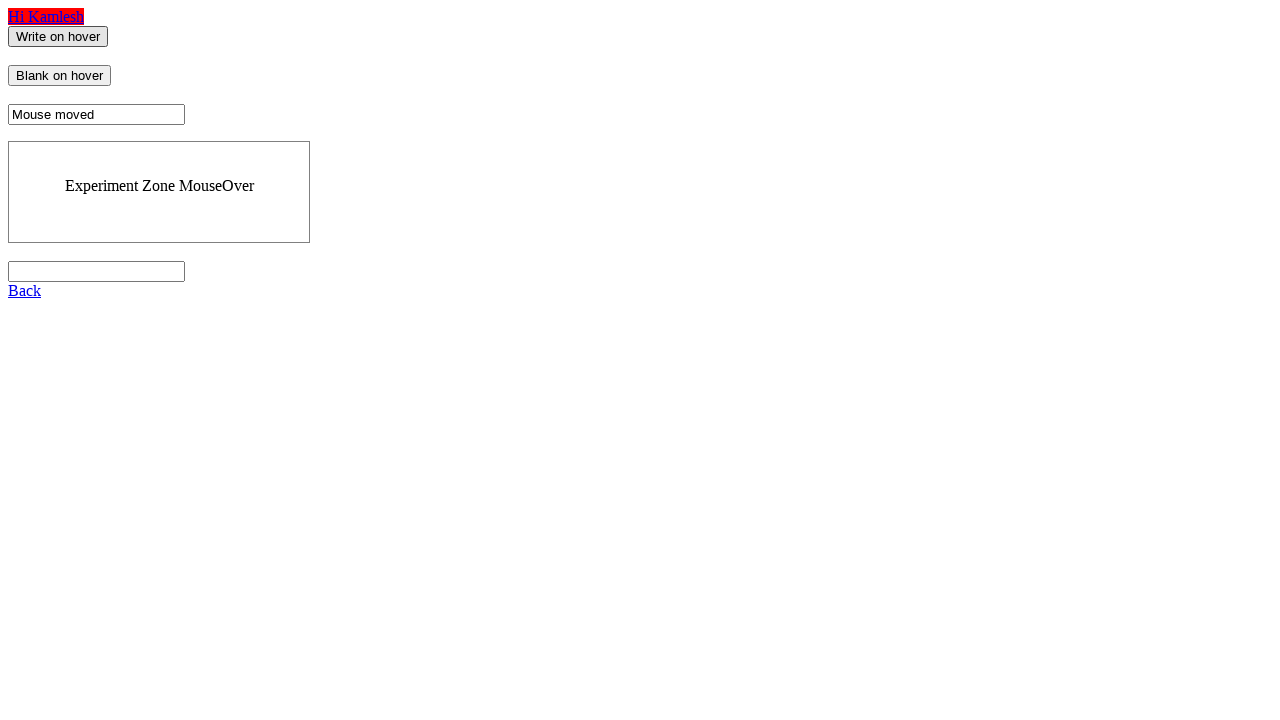

Retrieved input field value after write button hover: 'Mouse moved'
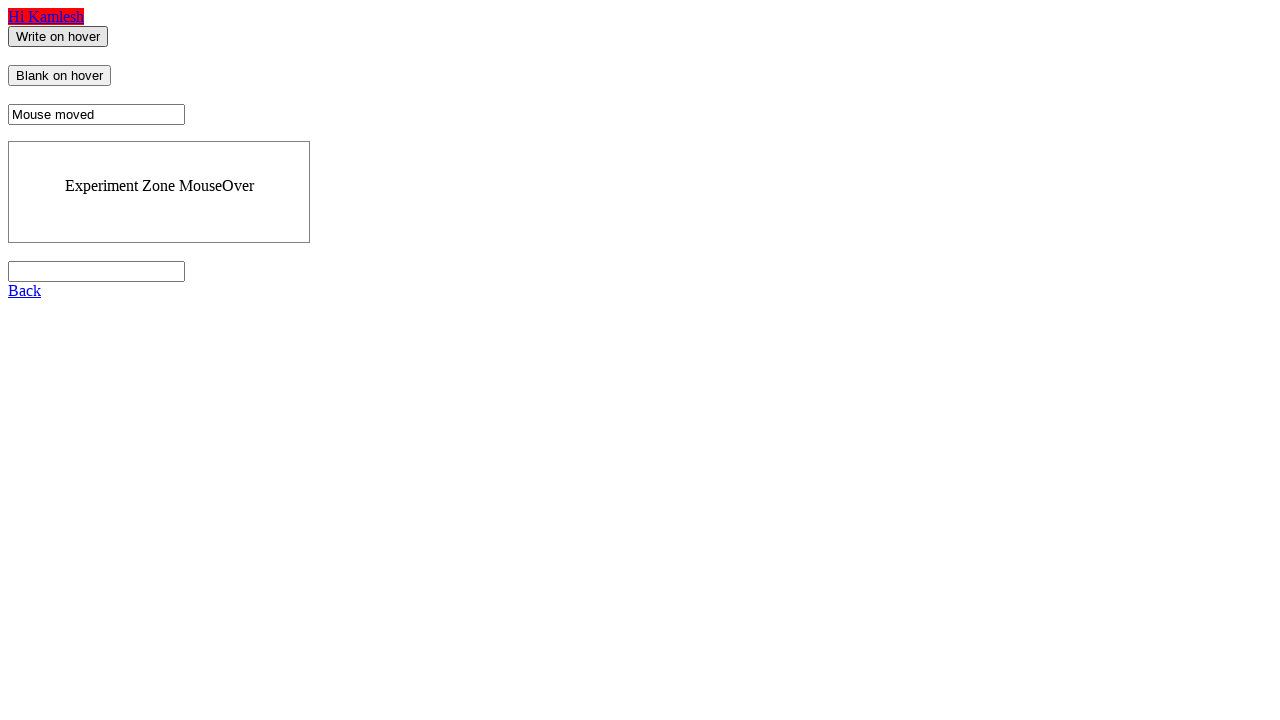

Moved mouse 10px right and 50px down at (10, 50)
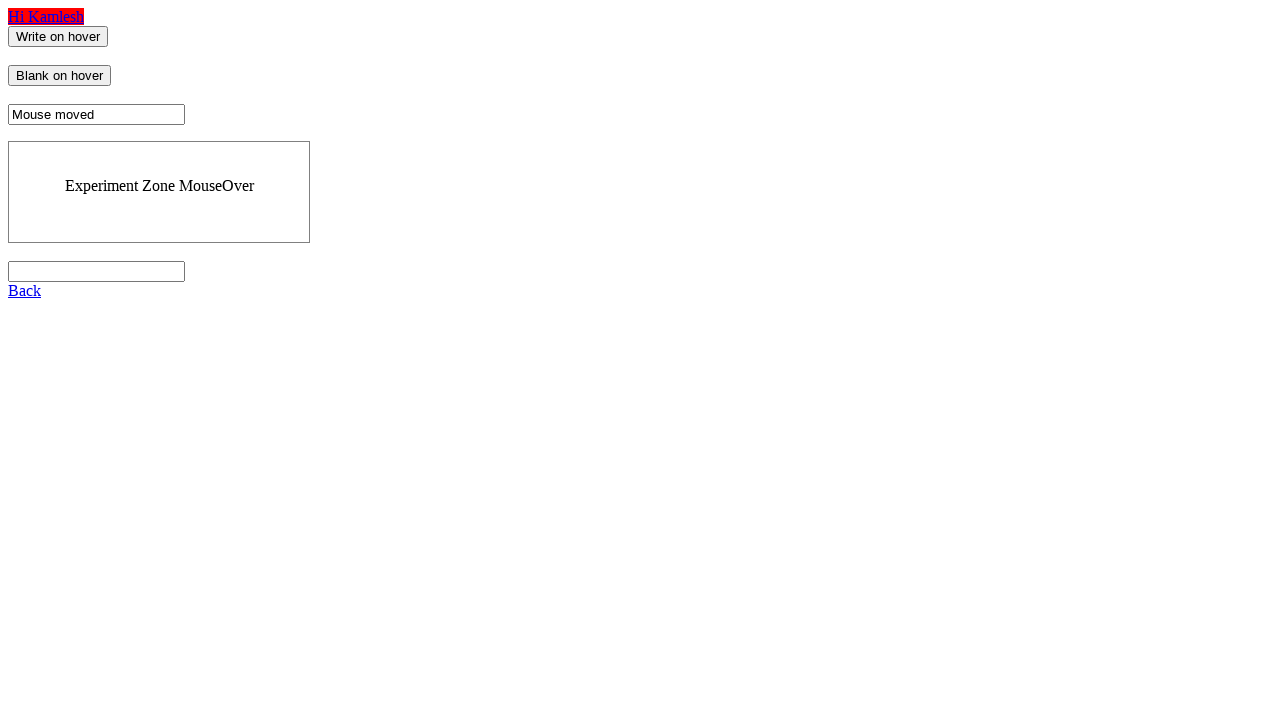

Retrieved input field value after mouse move to blank area: 'Mouse moved'
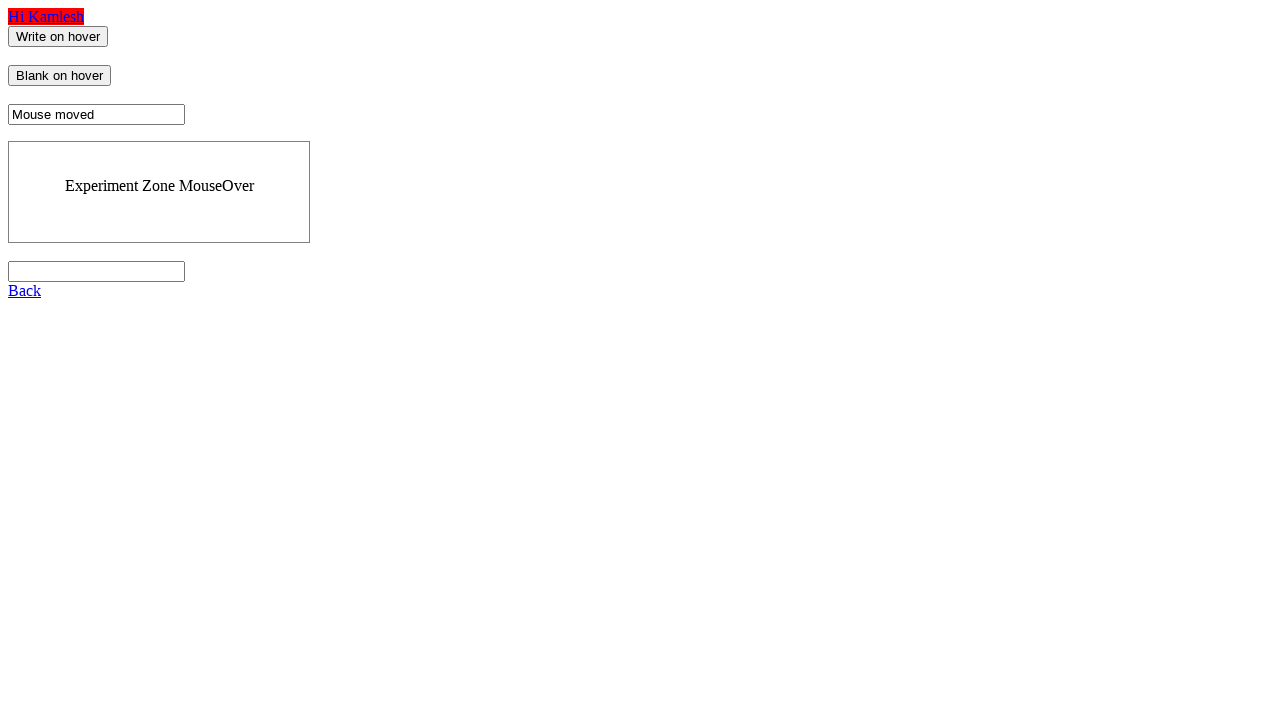

Hovered over 'Blank on hover' button at (60, 76) on xpath=//input[@value="Blank on hover"]
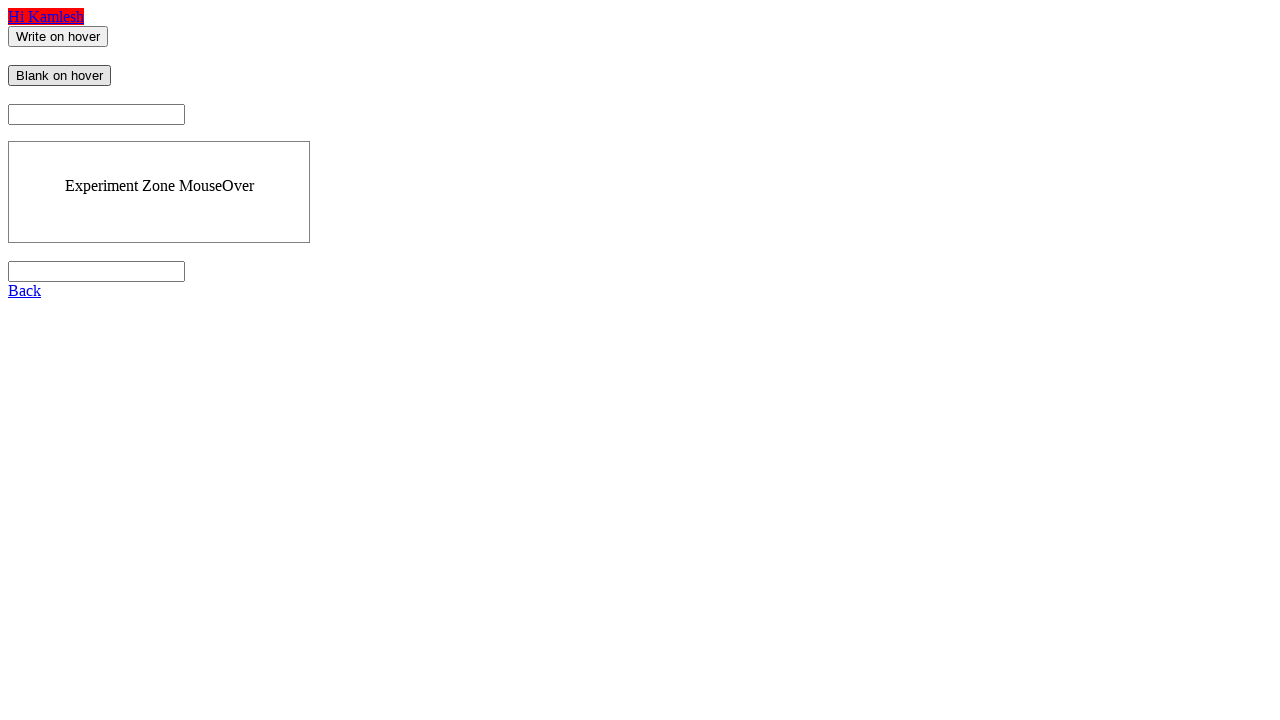

Retrieved bounding box of blank button
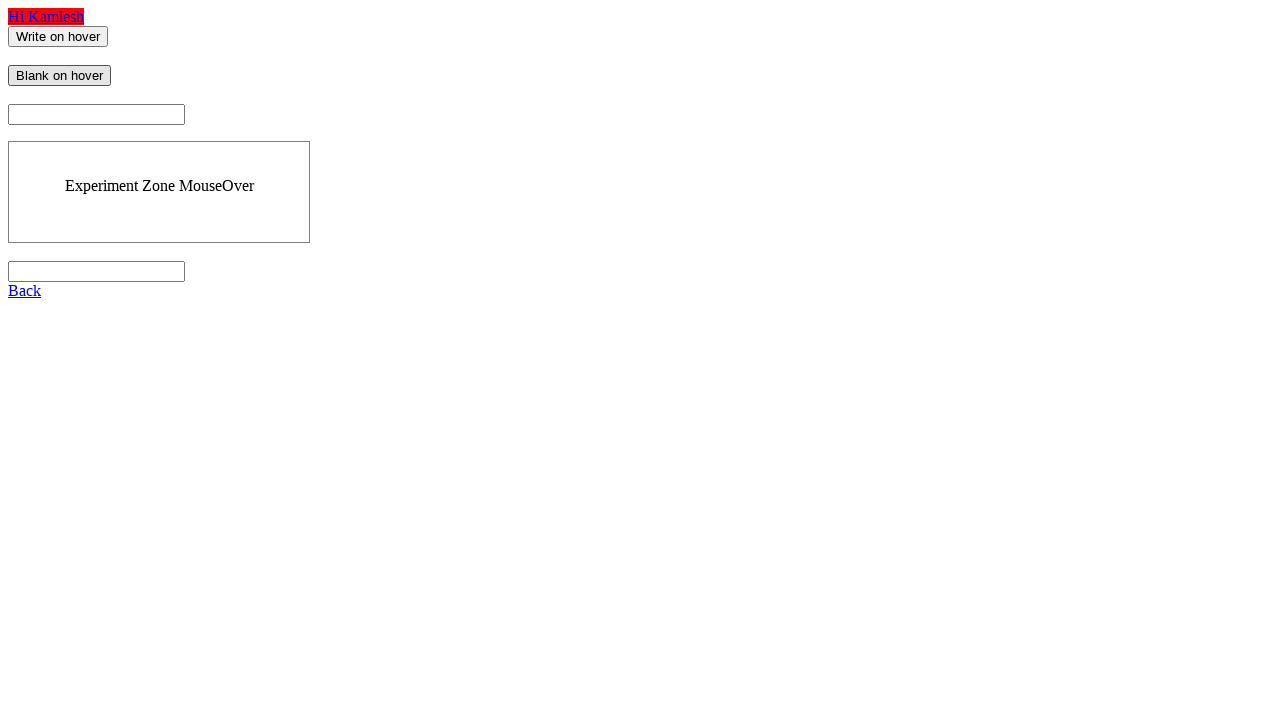

Moved mouse to position 10px right and 40px up from blank button center at (70, 36)
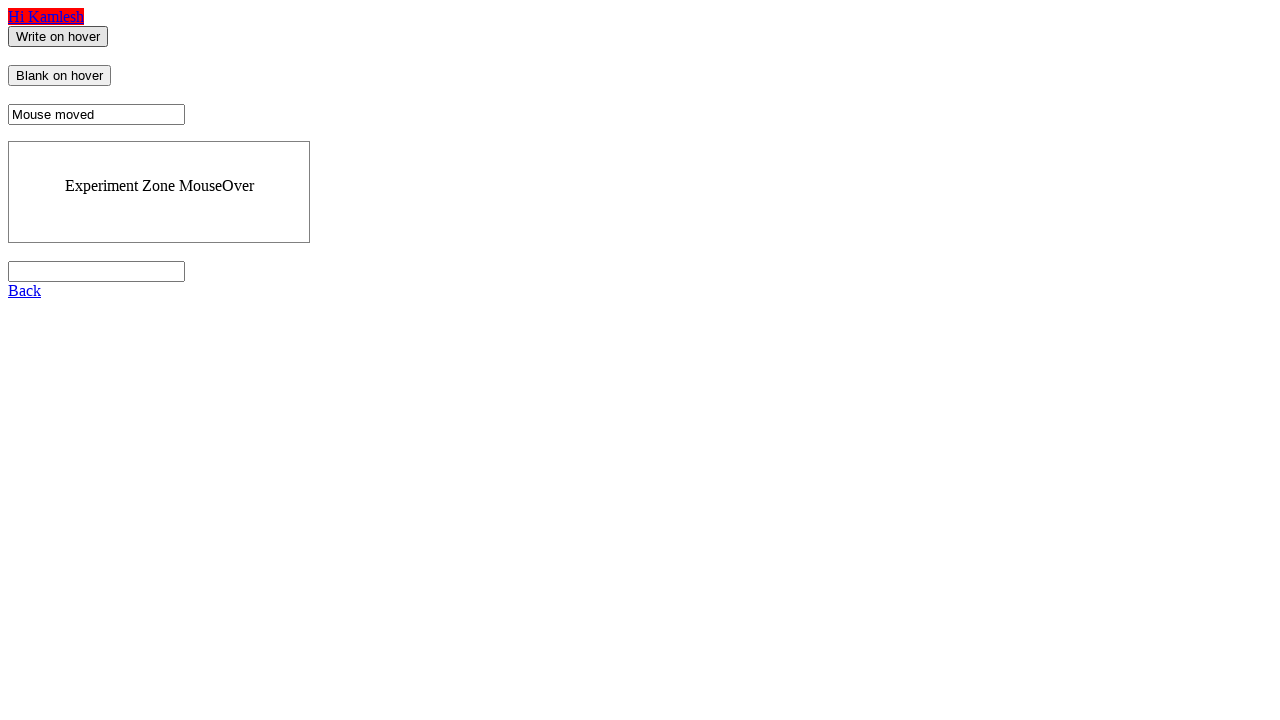

Retrieved final input field value: 'Mouse moved'
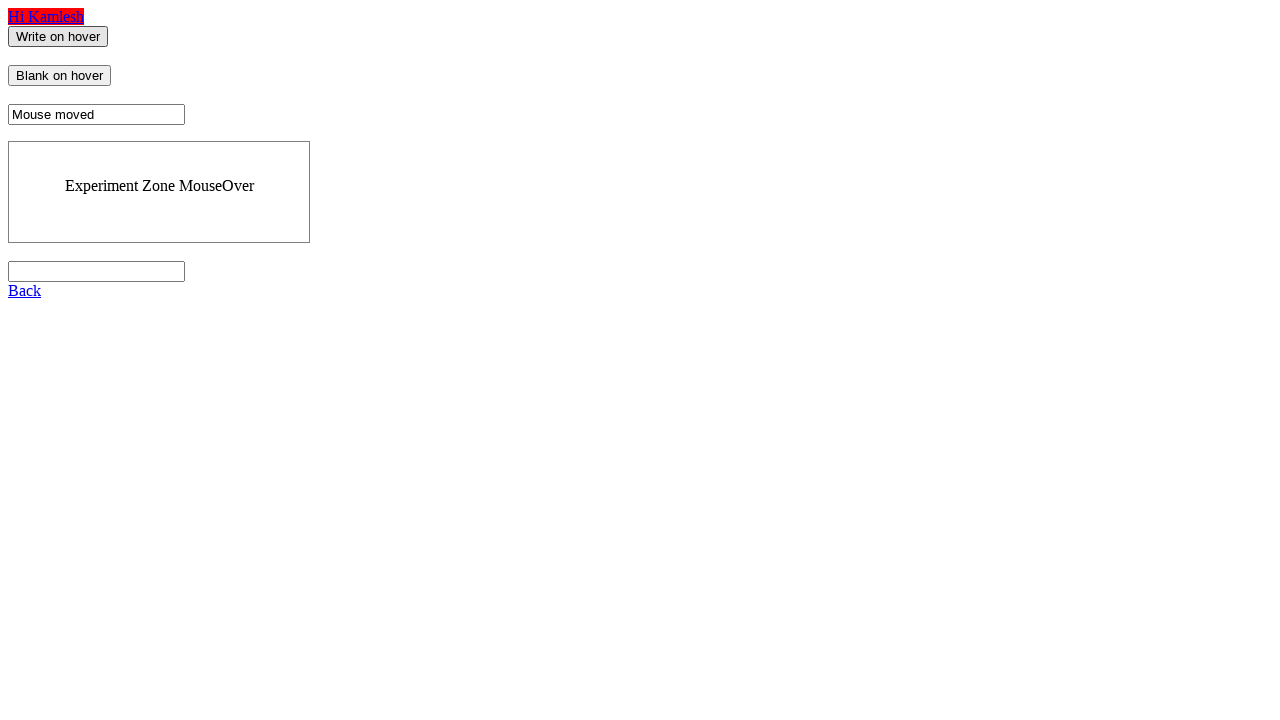

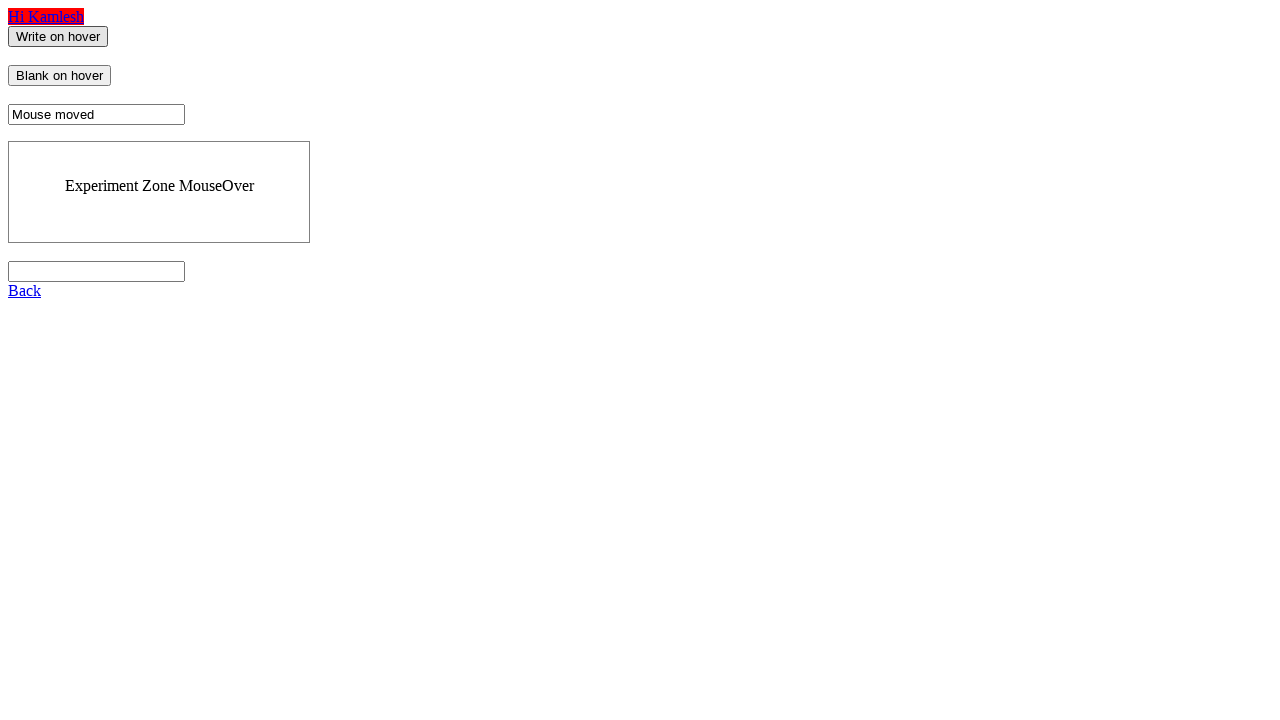